Tests switching between multiple browser windows by clicking a link that opens a new window, then switching between the original and new window to verify the correct window is in focus.

Starting URL: http://the-internet.herokuapp.com/windows

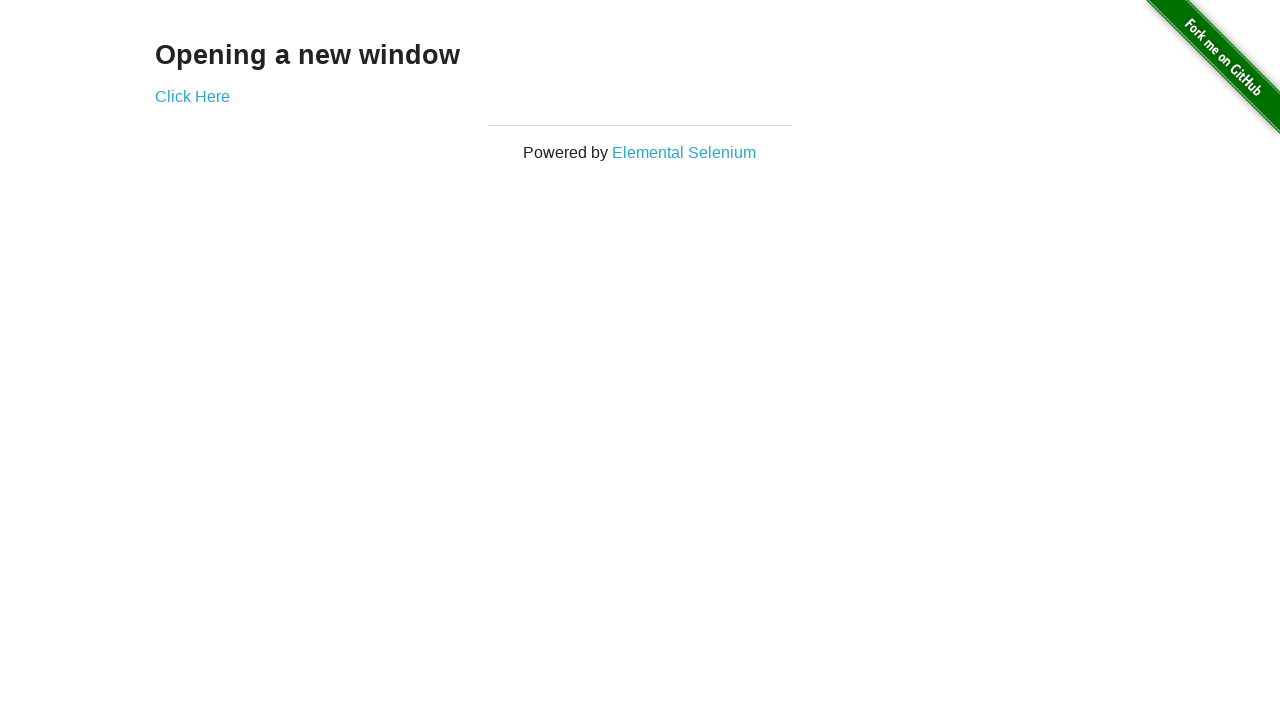

Clicked link to open new window at (192, 96) on .example a
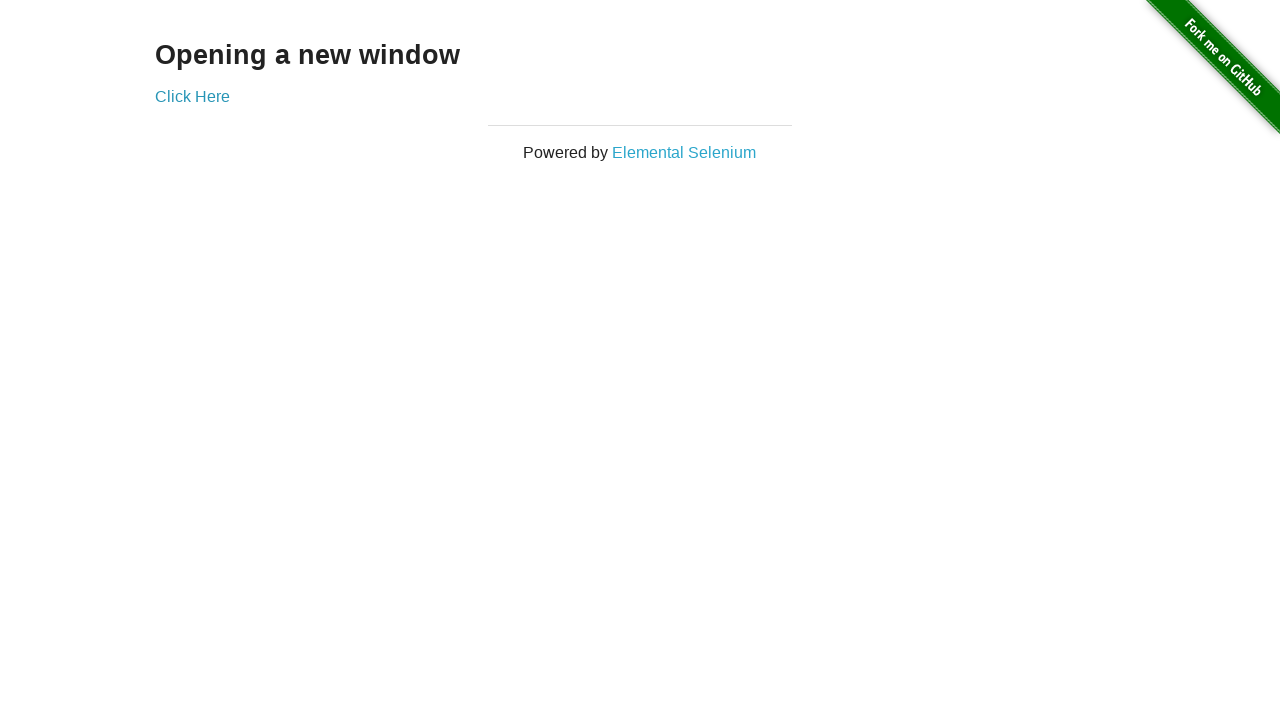

Verified original window title is not 'New Window'
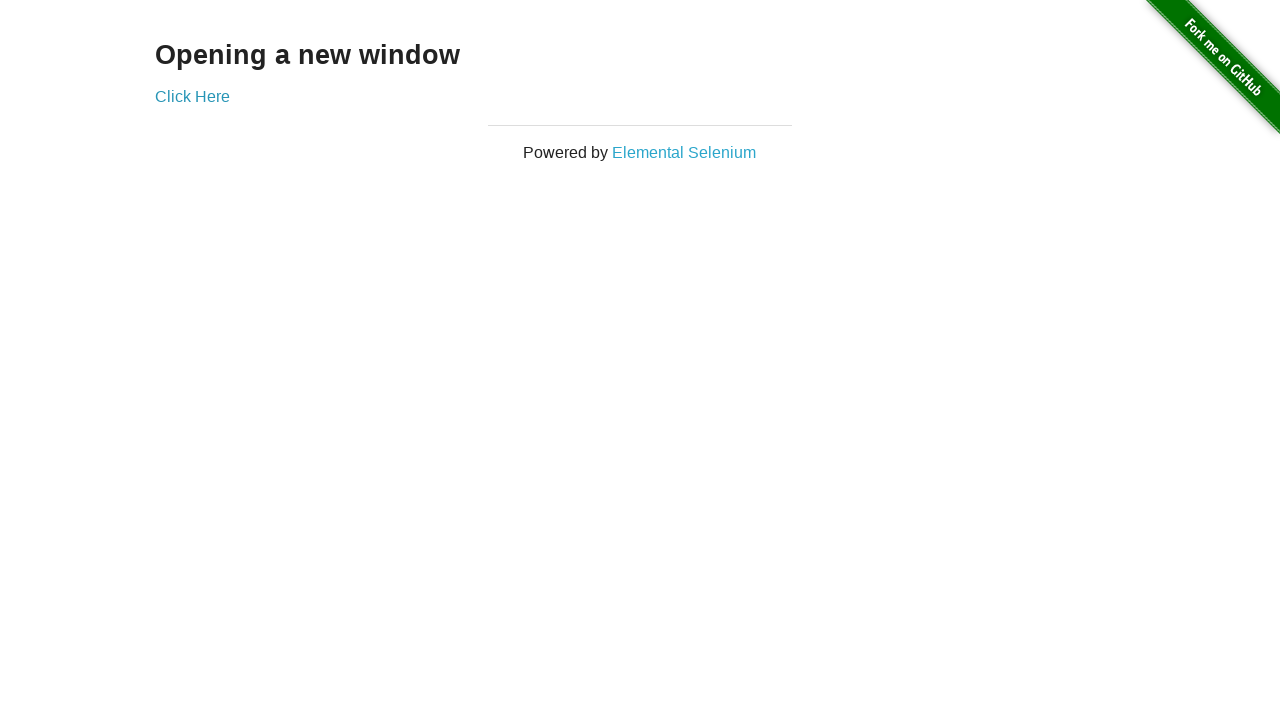

New window page loaded
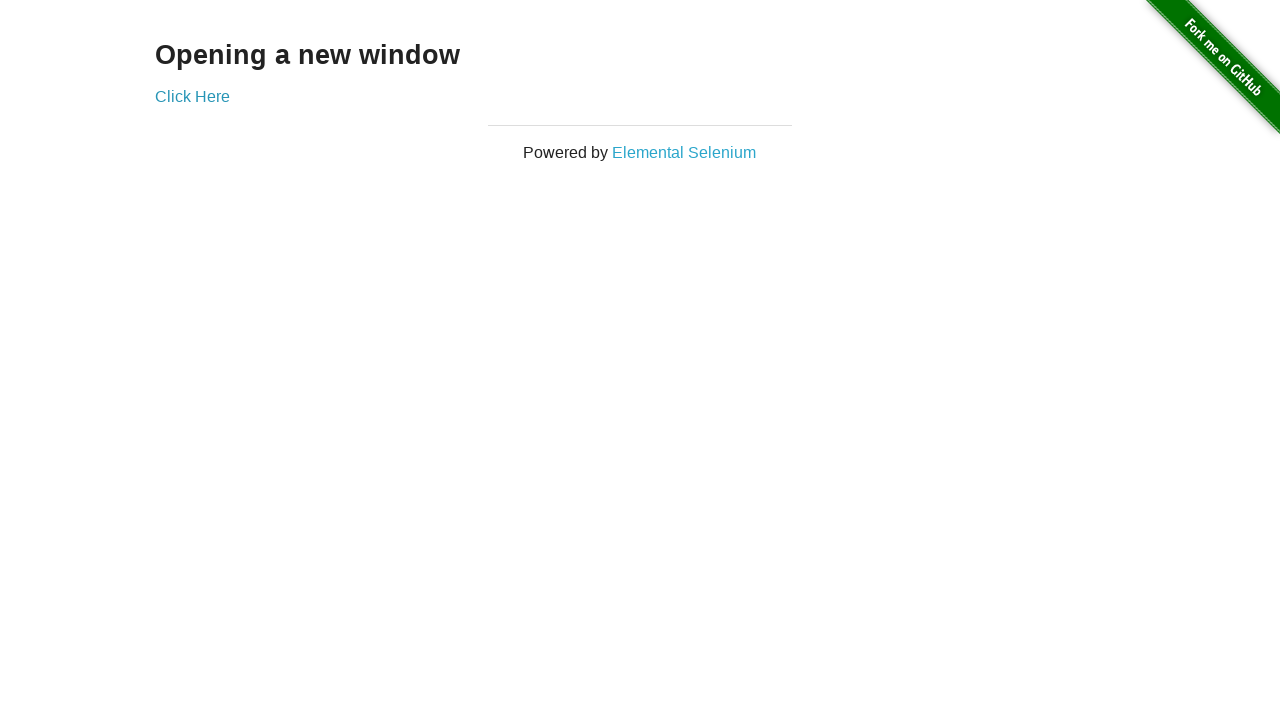

Verified new window title is 'New Window'
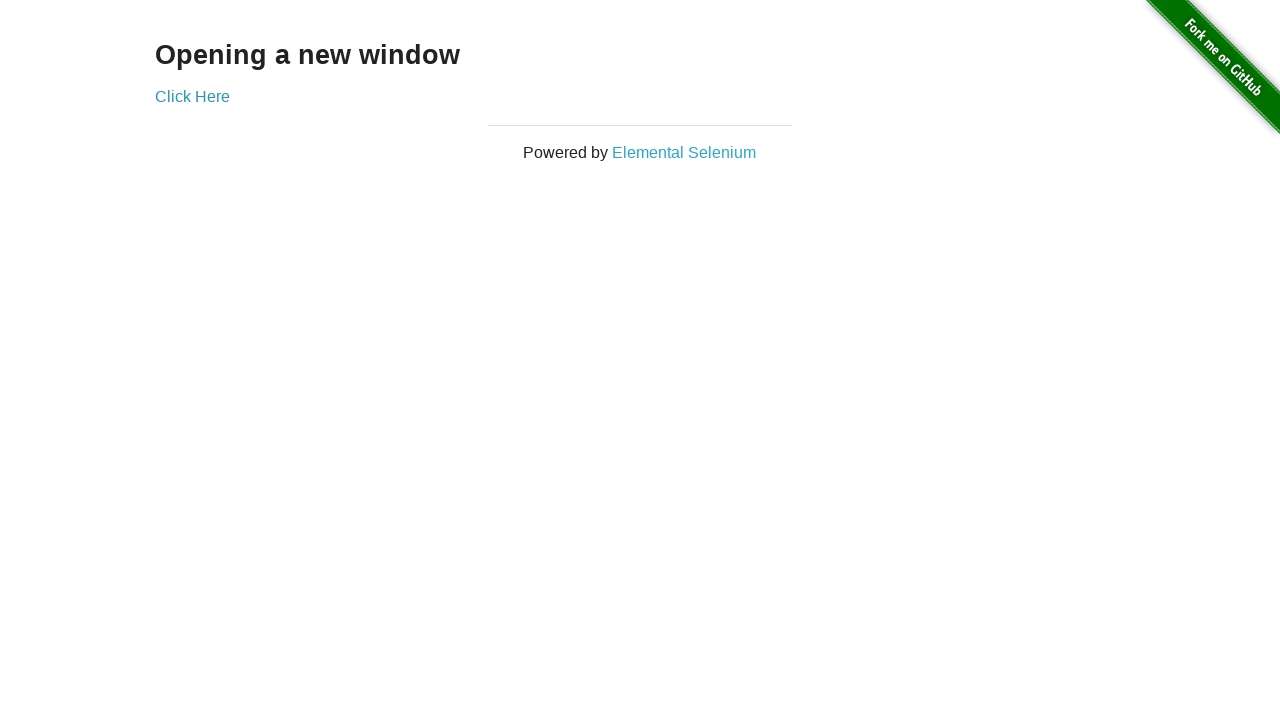

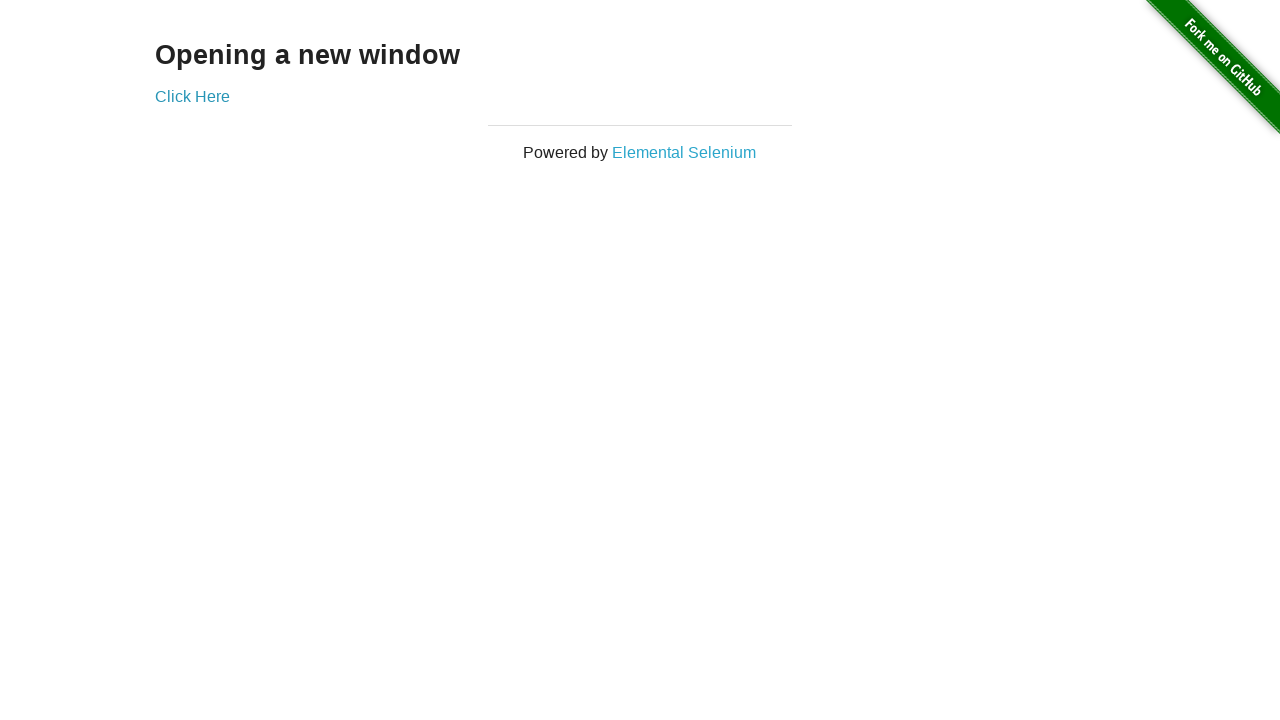